Navigates to a demo page and clicks on a link containing "Elemental" text to navigate to another section of the test site

Starting URL: https://the-internet.herokuapp.com/login

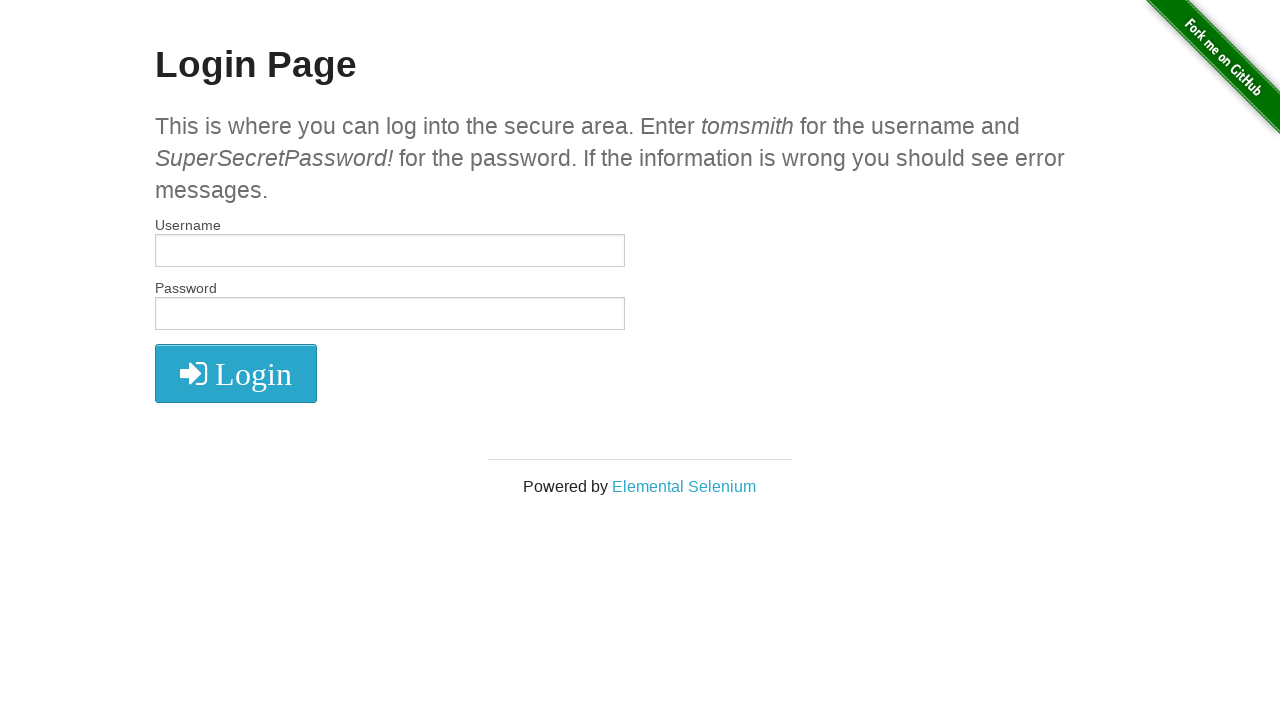

Clicked on link containing 'Elemental' text at (684, 486) on a:has-text('Elemental')
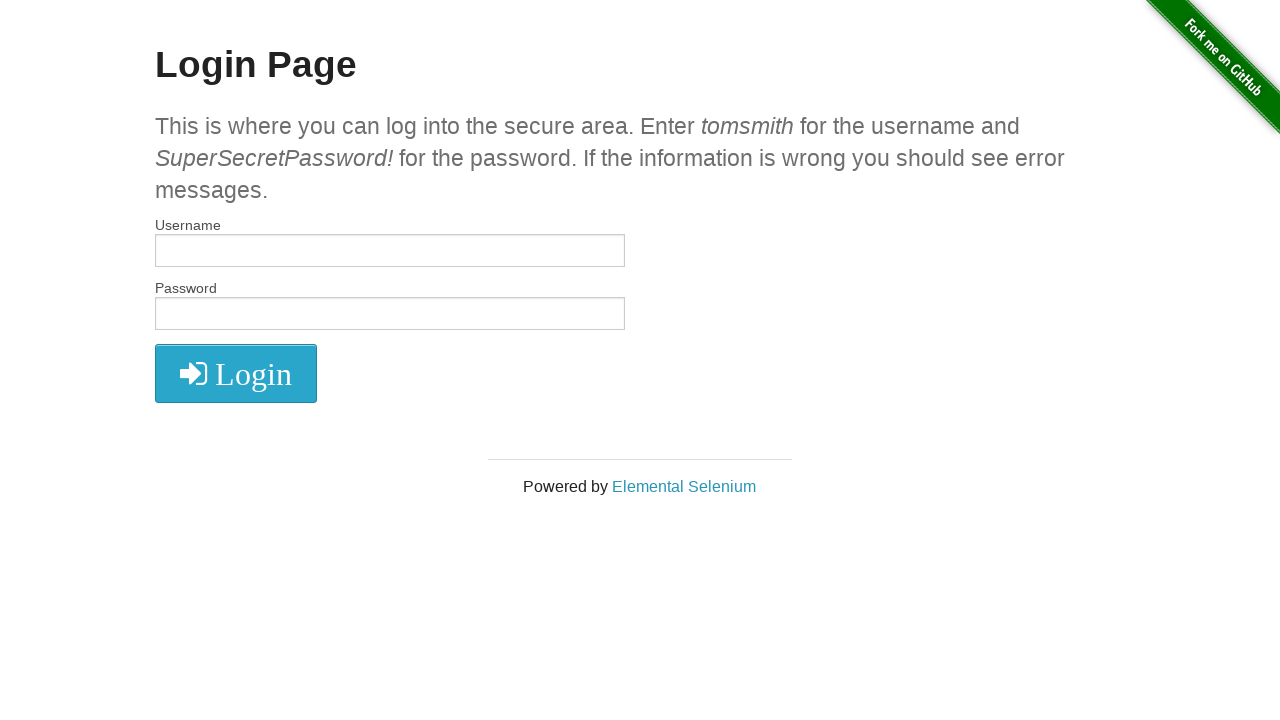

Navigation completed and page loaded
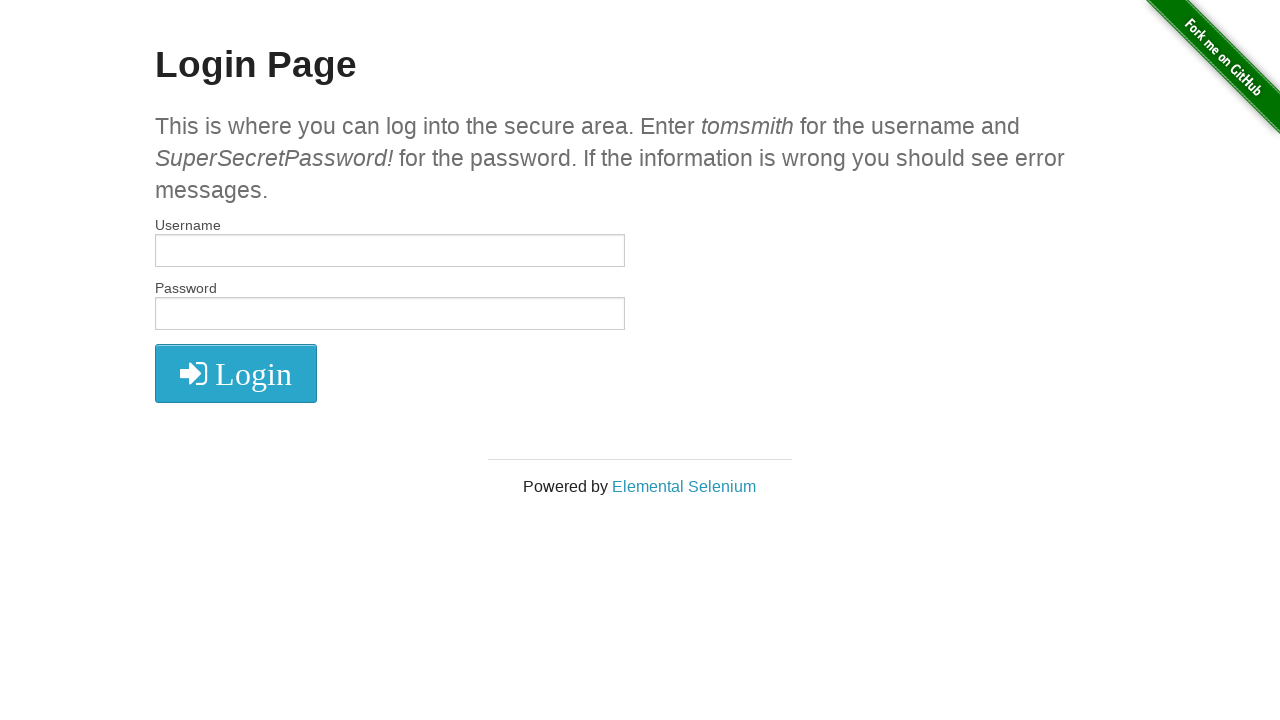

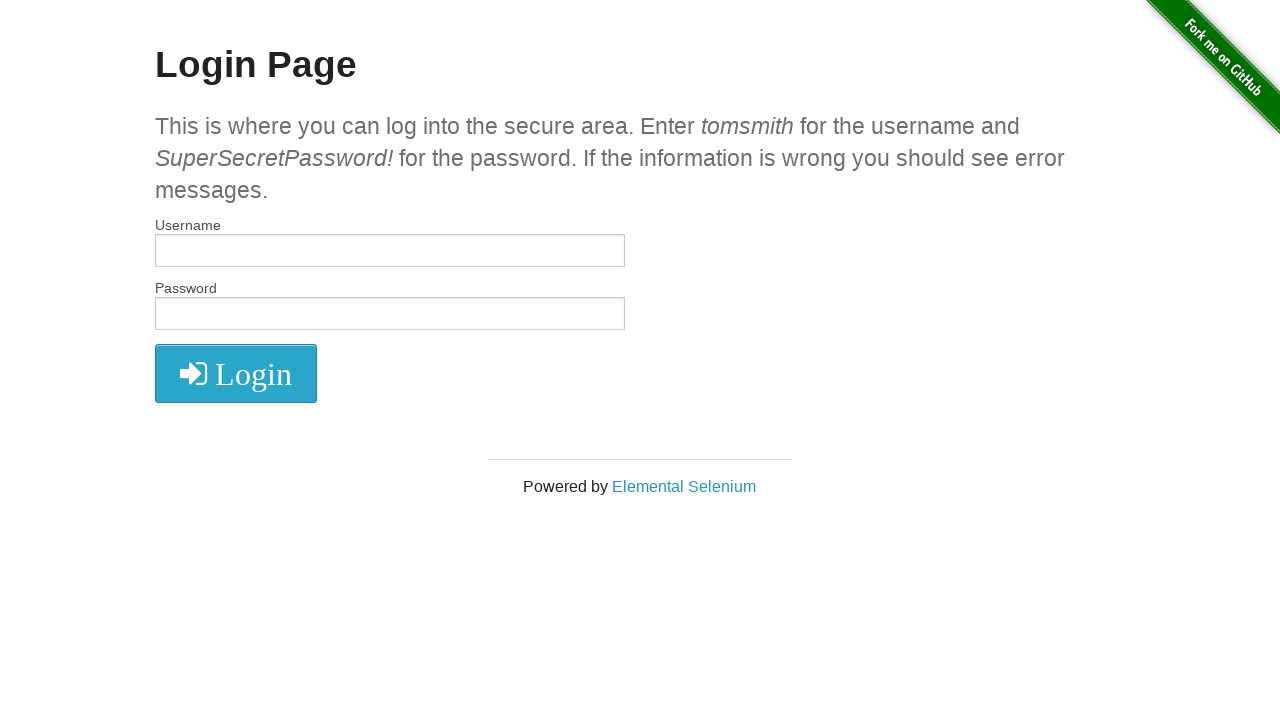